Tests marking individual todo items as complete by checking their checkboxes

Starting URL: https://demo.playwright.dev/todomvc

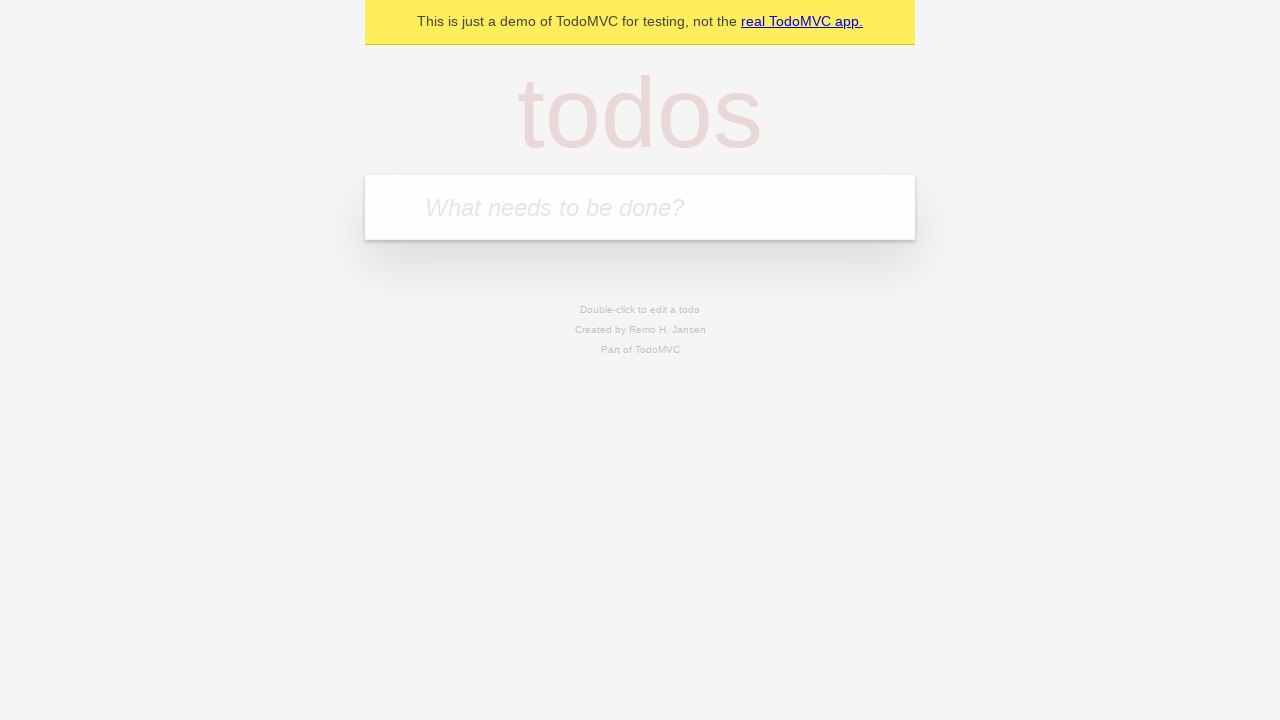

Located the new todo input field
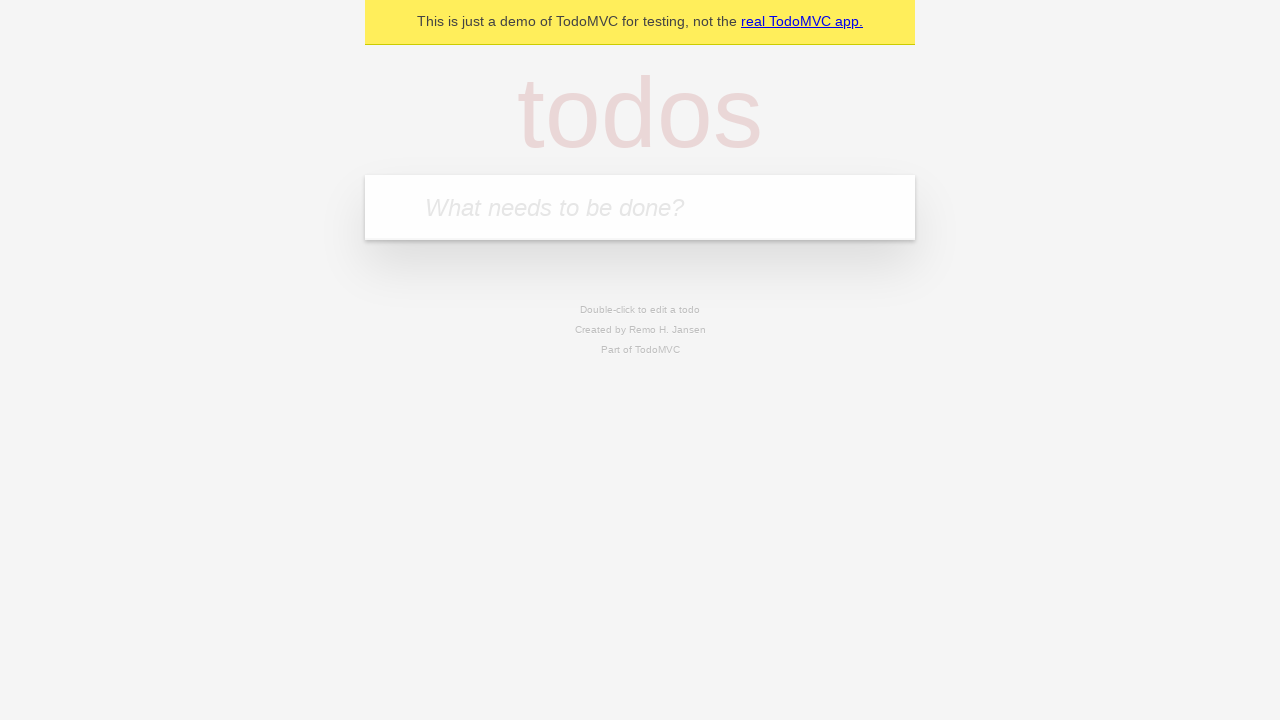

Filled todo input with 'buy some cheese' on internal:attr=[placeholder="What needs to be done?"i]
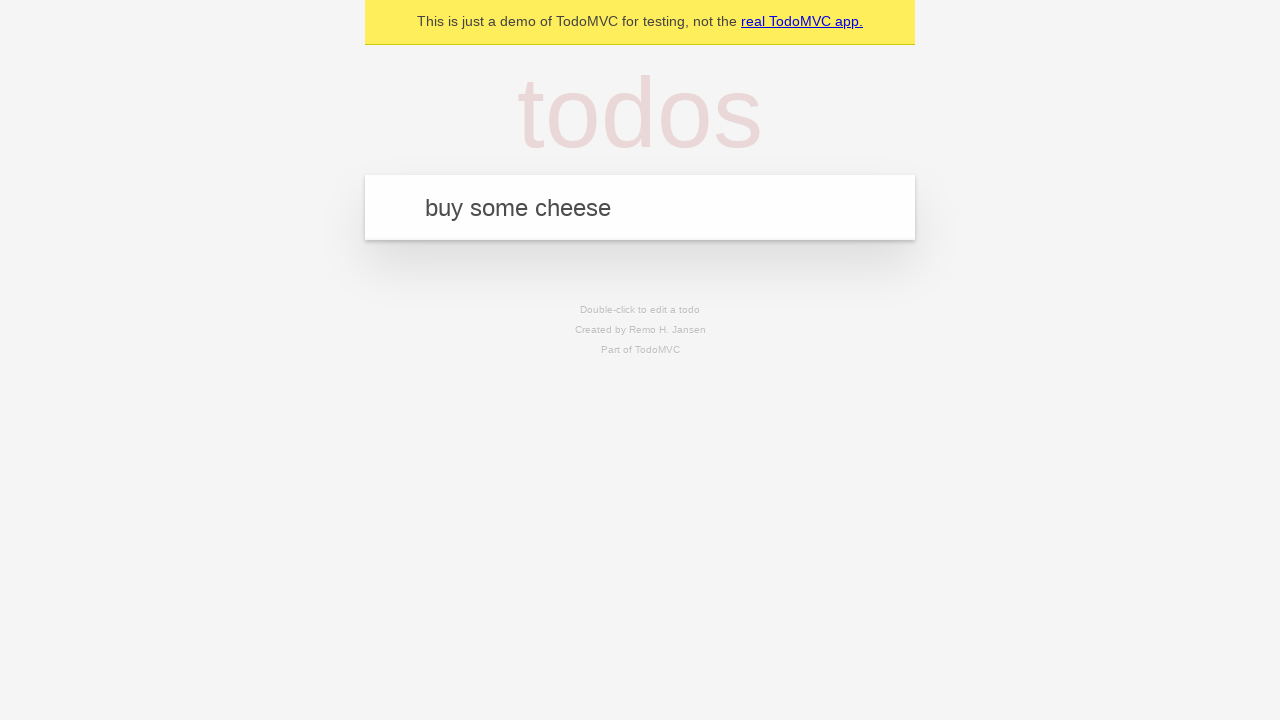

Pressed Enter to create first todo item on internal:attr=[placeholder="What needs to be done?"i]
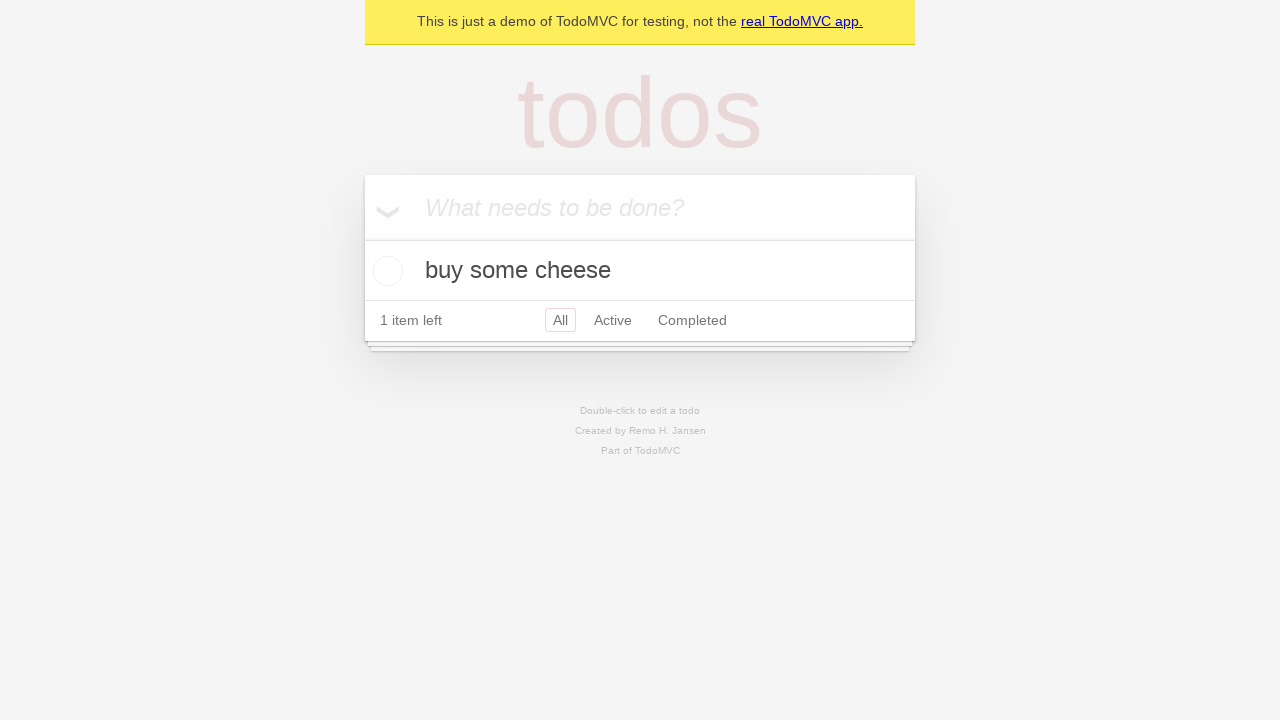

Filled todo input with 'feed the cat' on internal:attr=[placeholder="What needs to be done?"i]
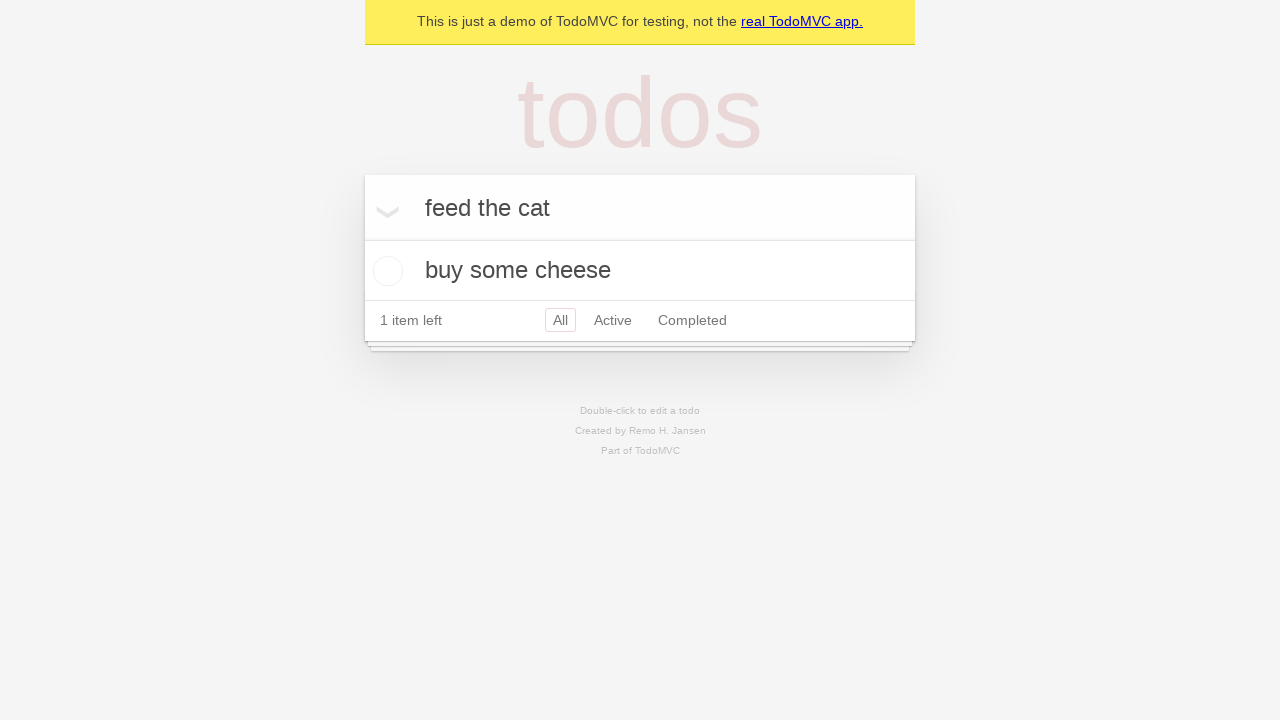

Pressed Enter to create second todo item on internal:attr=[placeholder="What needs to be done?"i]
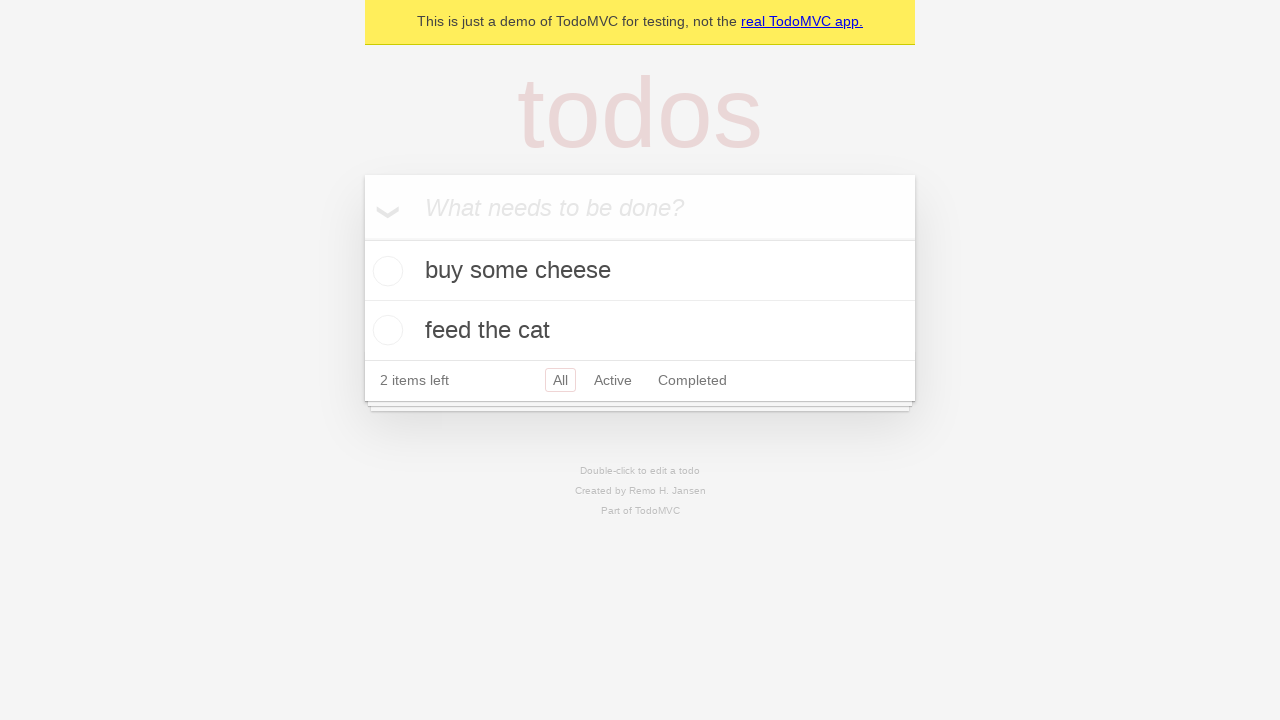

Located the first todo item
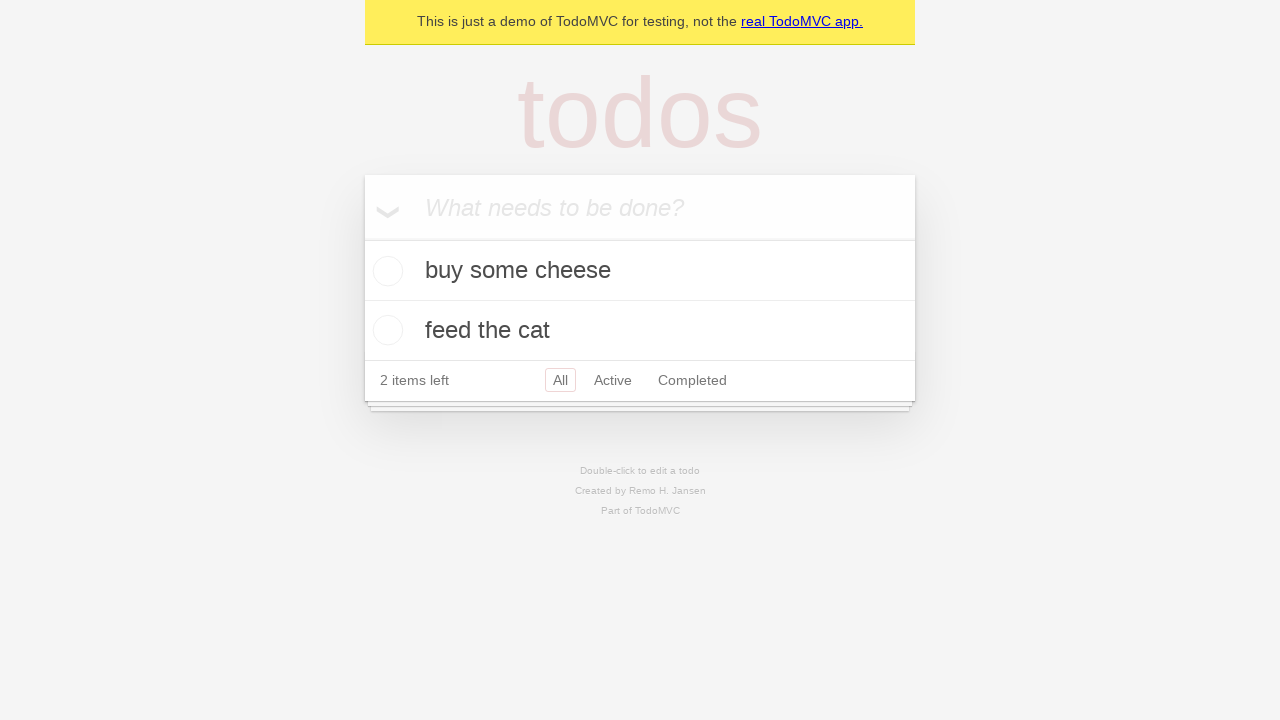

Checked the first todo item checkbox to mark it as complete at (385, 271) on internal:testid=[data-testid="todo-item"s] >> nth=0 >> internal:role=checkbox
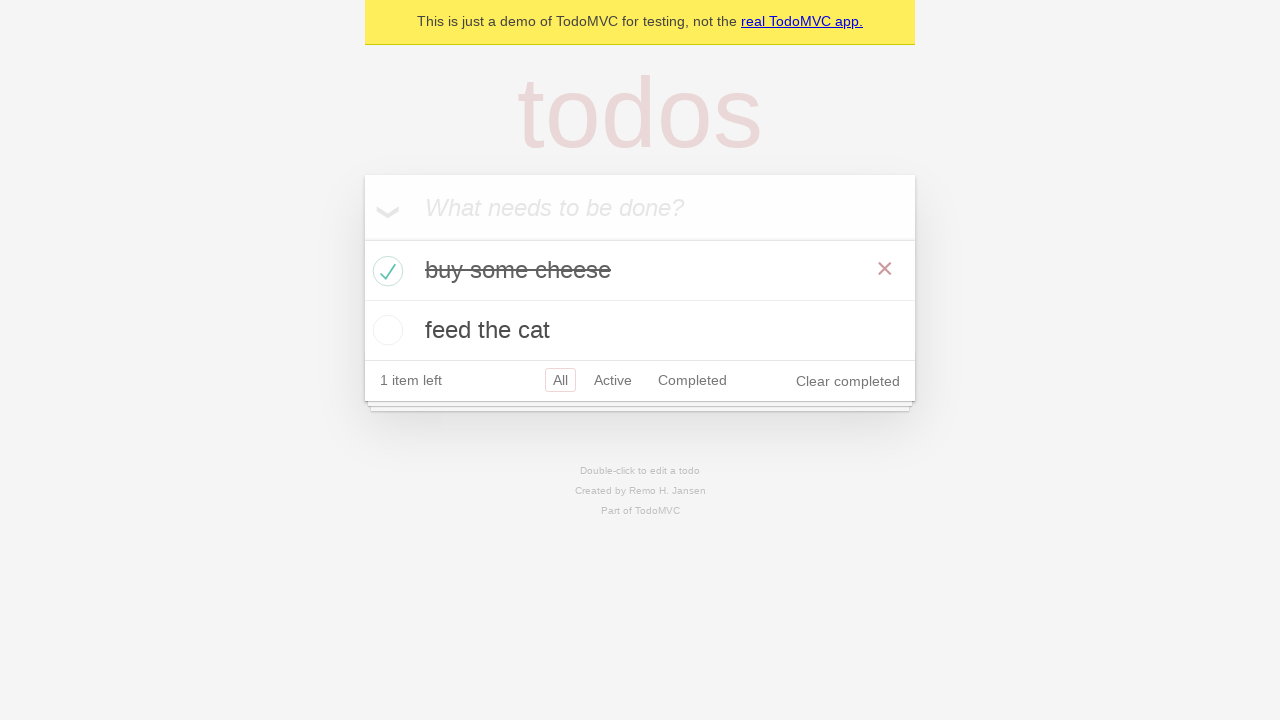

Located the second todo item
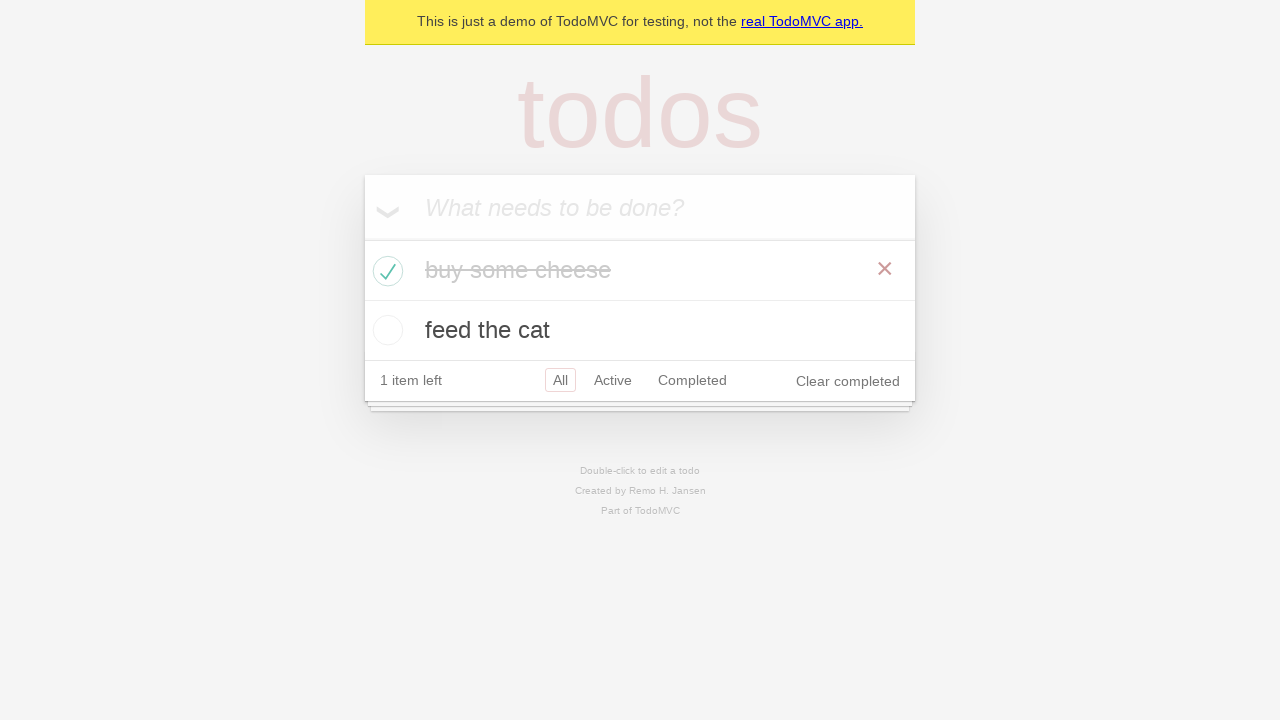

Checked the second todo item checkbox to mark it as complete at (385, 330) on internal:testid=[data-testid="todo-item"s] >> nth=1 >> internal:role=checkbox
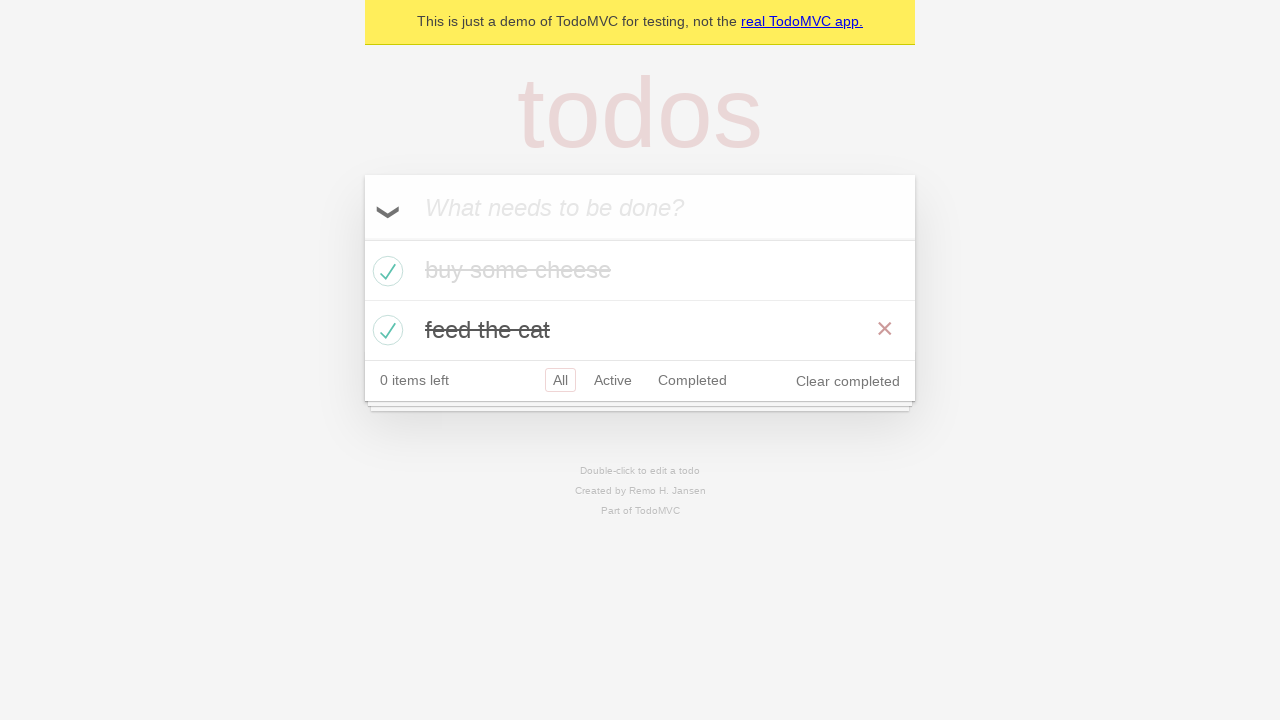

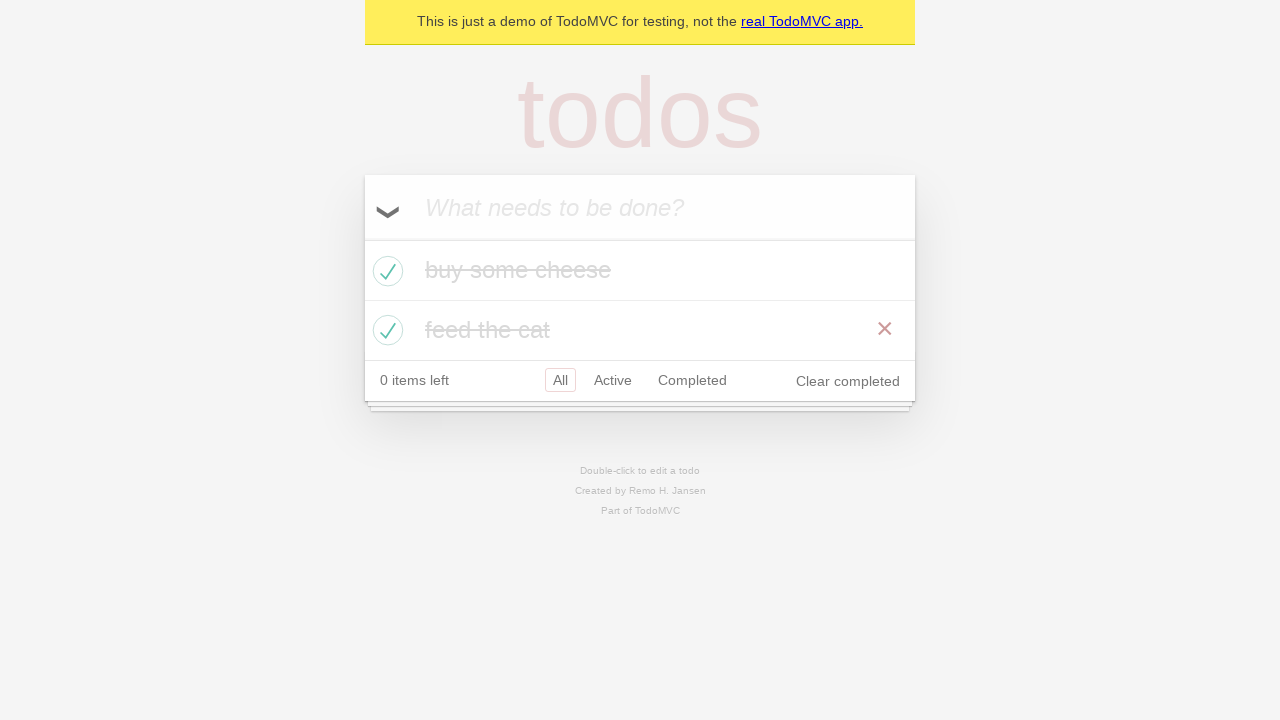